Automates typing practice on a Chinese typing website by typing sample text into the active element, using backspace to correct, and continuing to type. The script simulates a user practicing typing with multiple text samples.

Starting URL: https://dazi.kukuw.com/?tdsourcetag=s_pctim_aiomsg

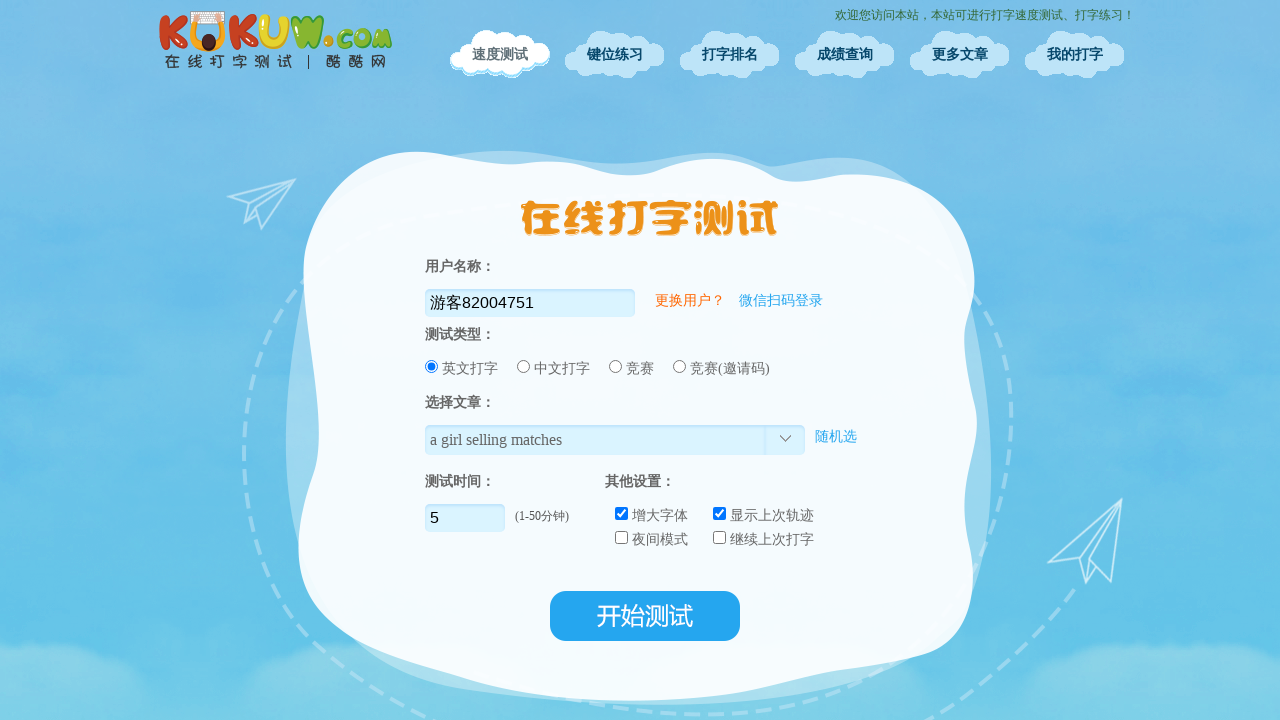

Waited 5 seconds for page to fully load
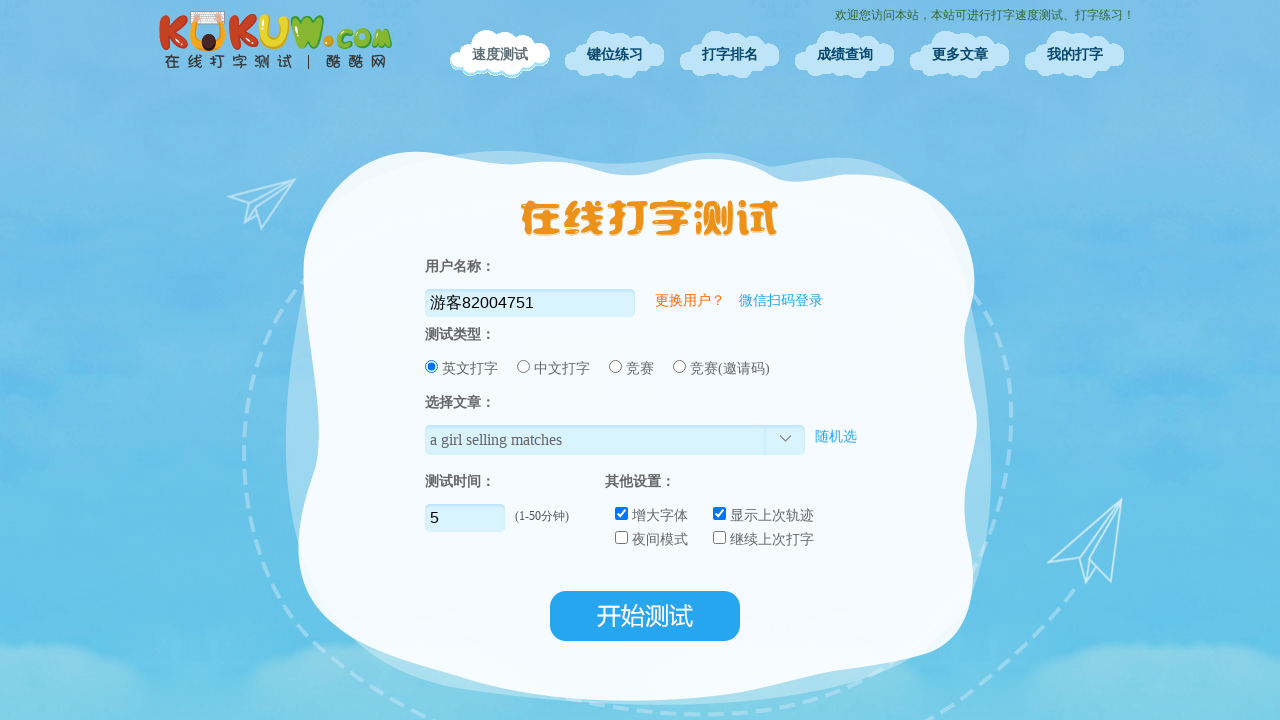

Typed beginning portion of text: '你好世'
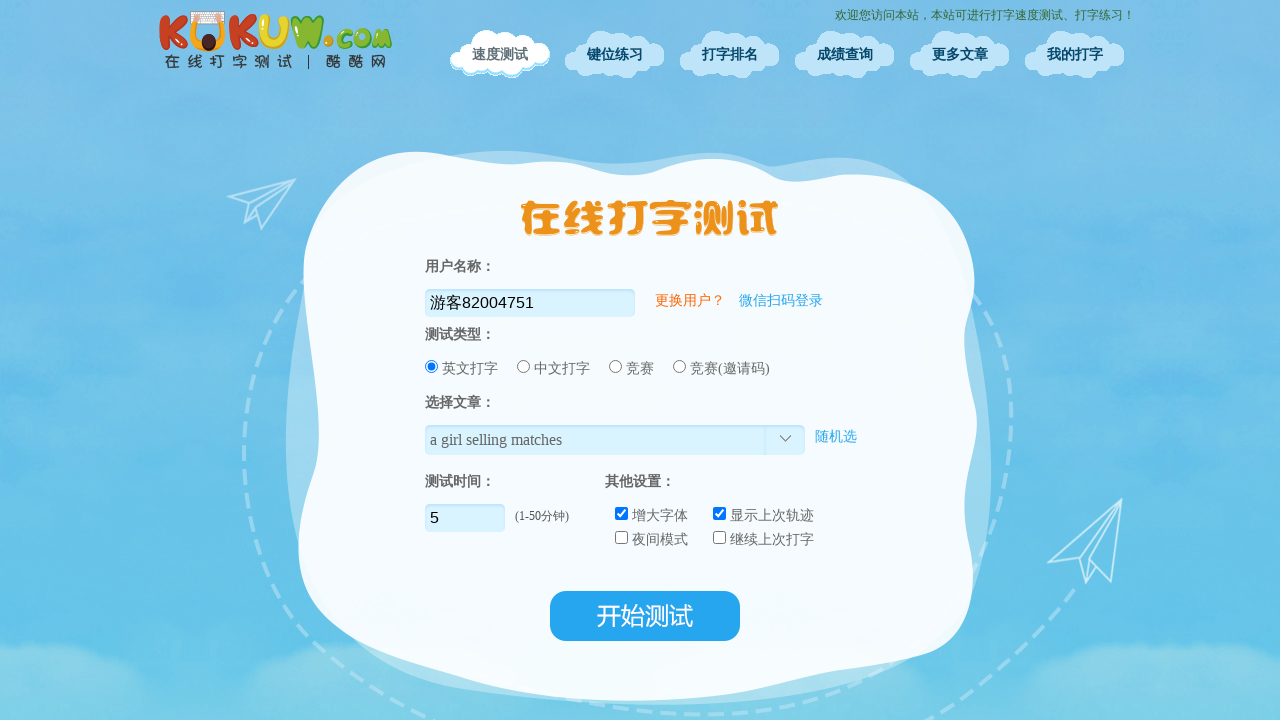

Waited 2 seconds after typing beginning portion
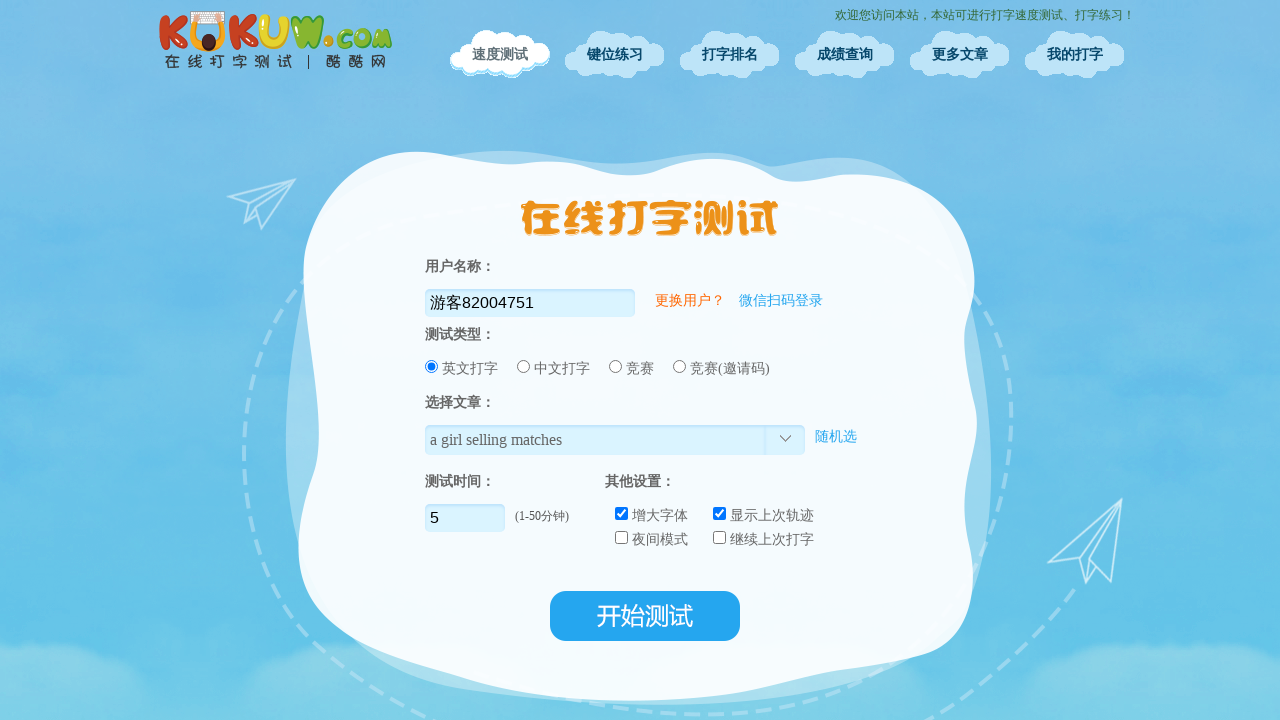

Pressed Backspace (correction 1/3)
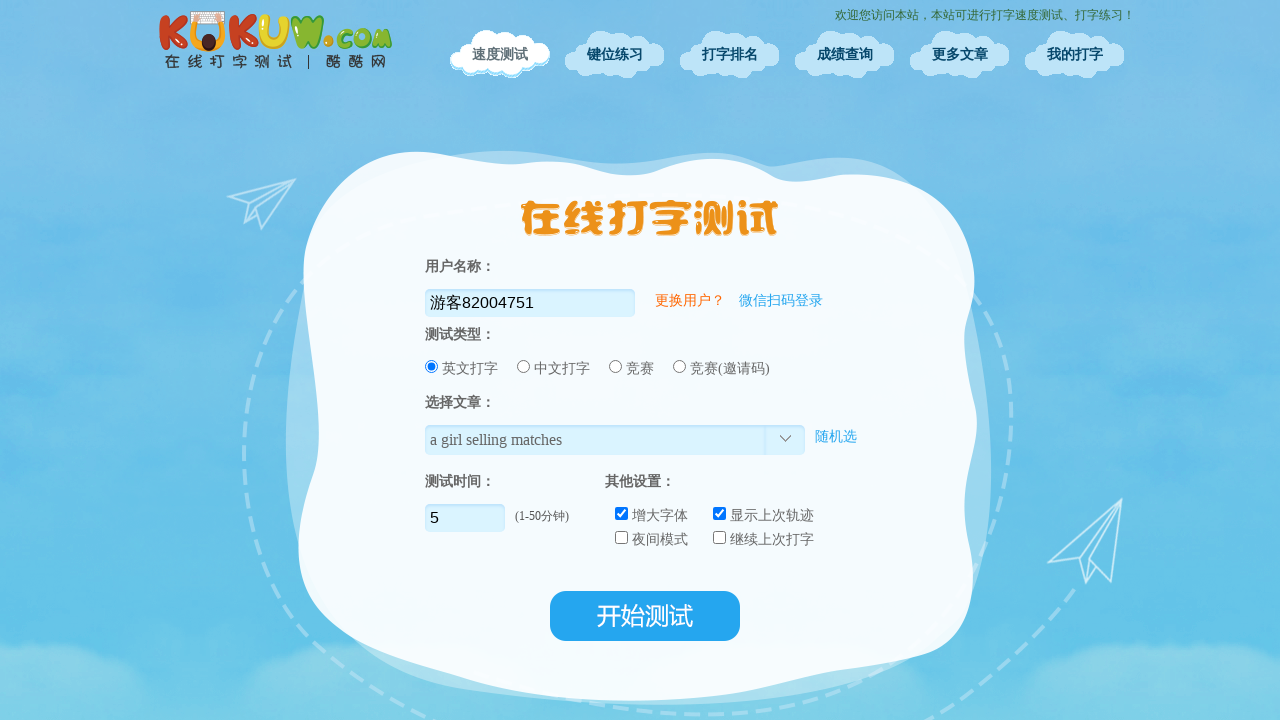

Pressed Backspace (correction 2/3)
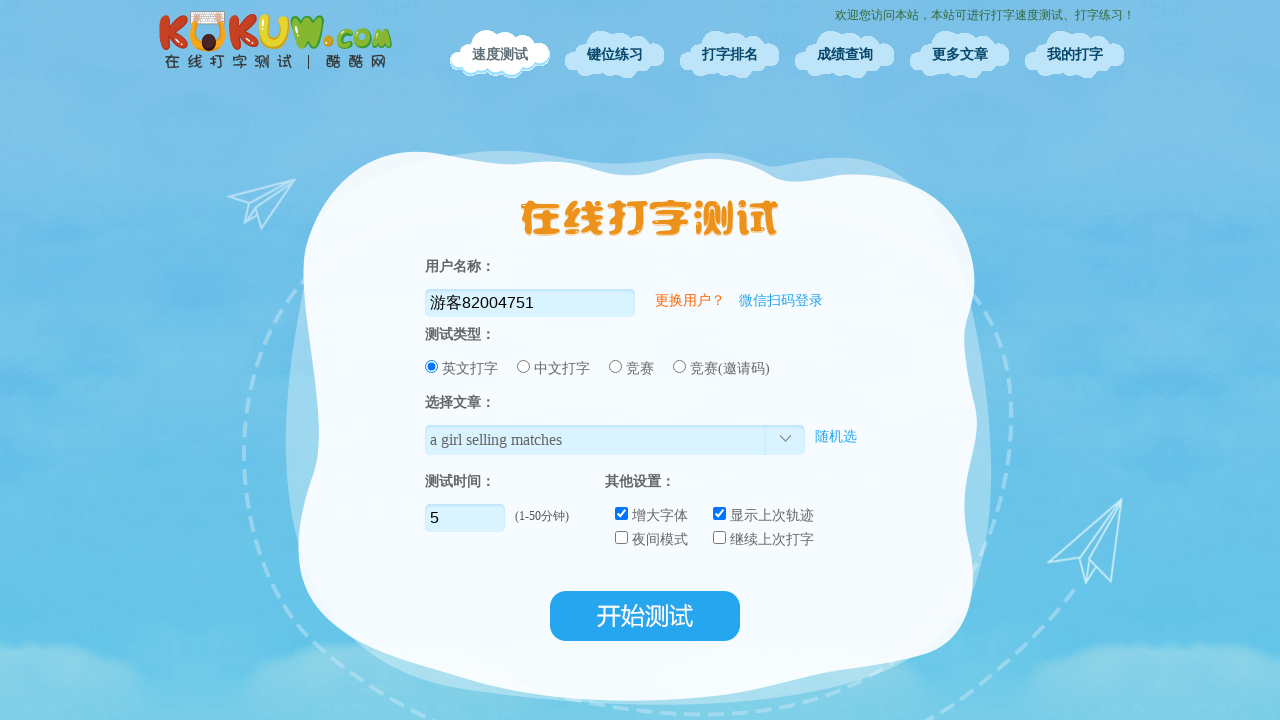

Pressed Backspace (correction 3/3)
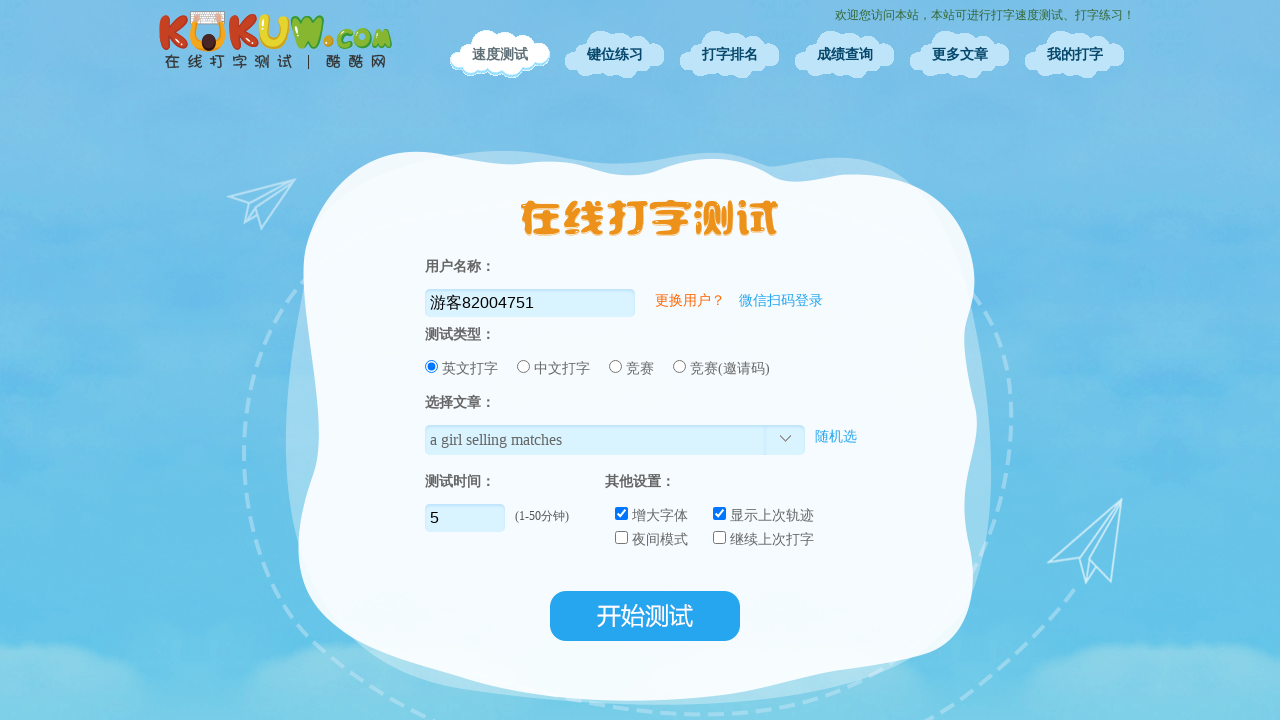

Waited 2 seconds after backspace corrections
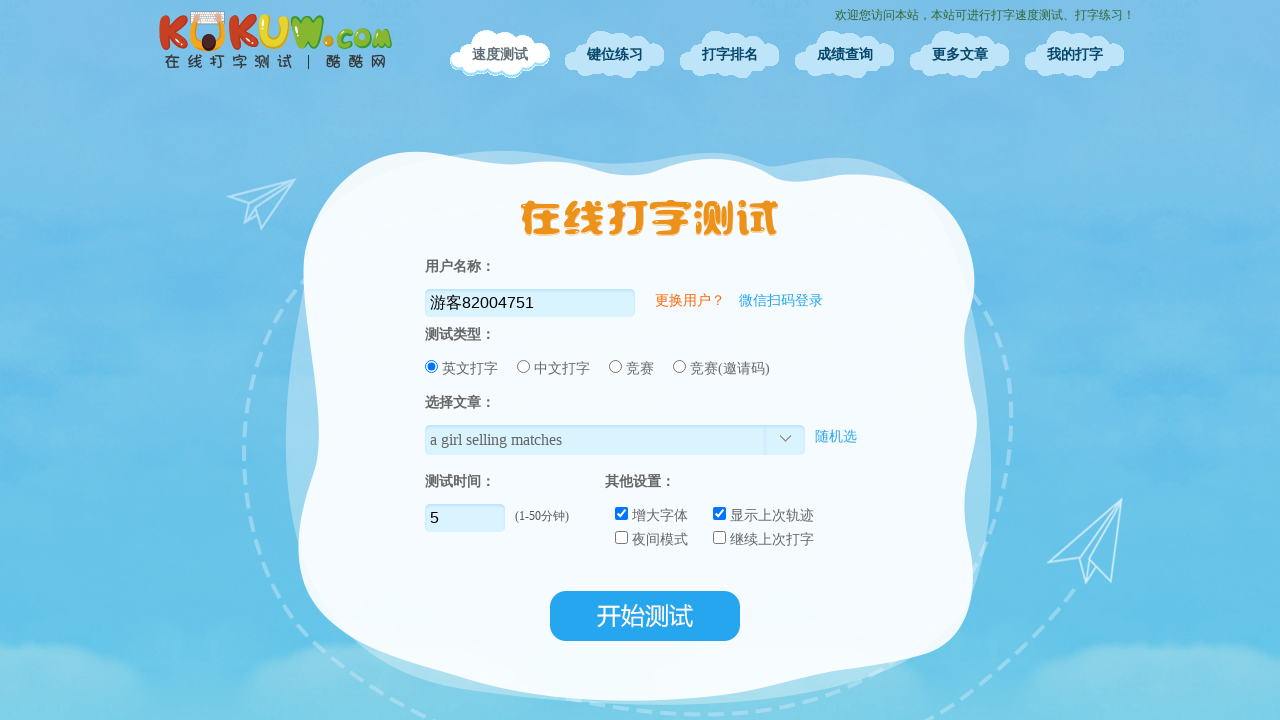

Typed ending portion of text: '好世界测试' to complete '你好世界测试'
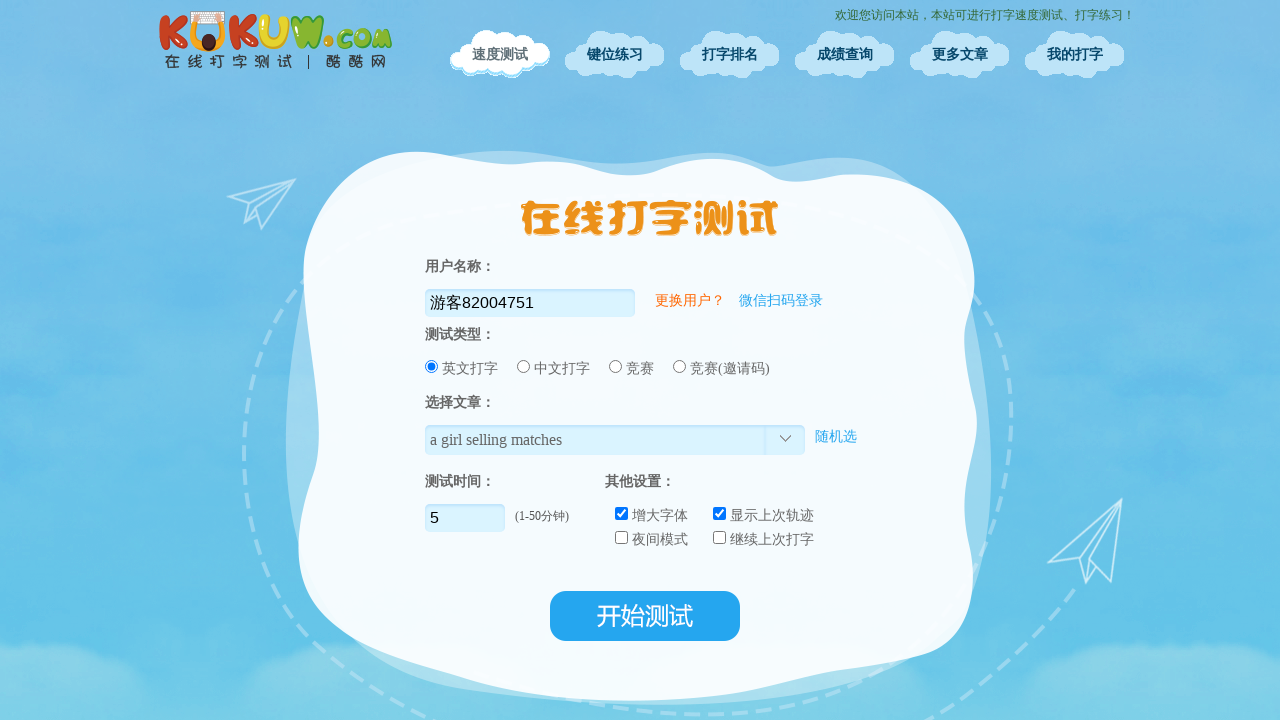

Waited 1 second after completing text input
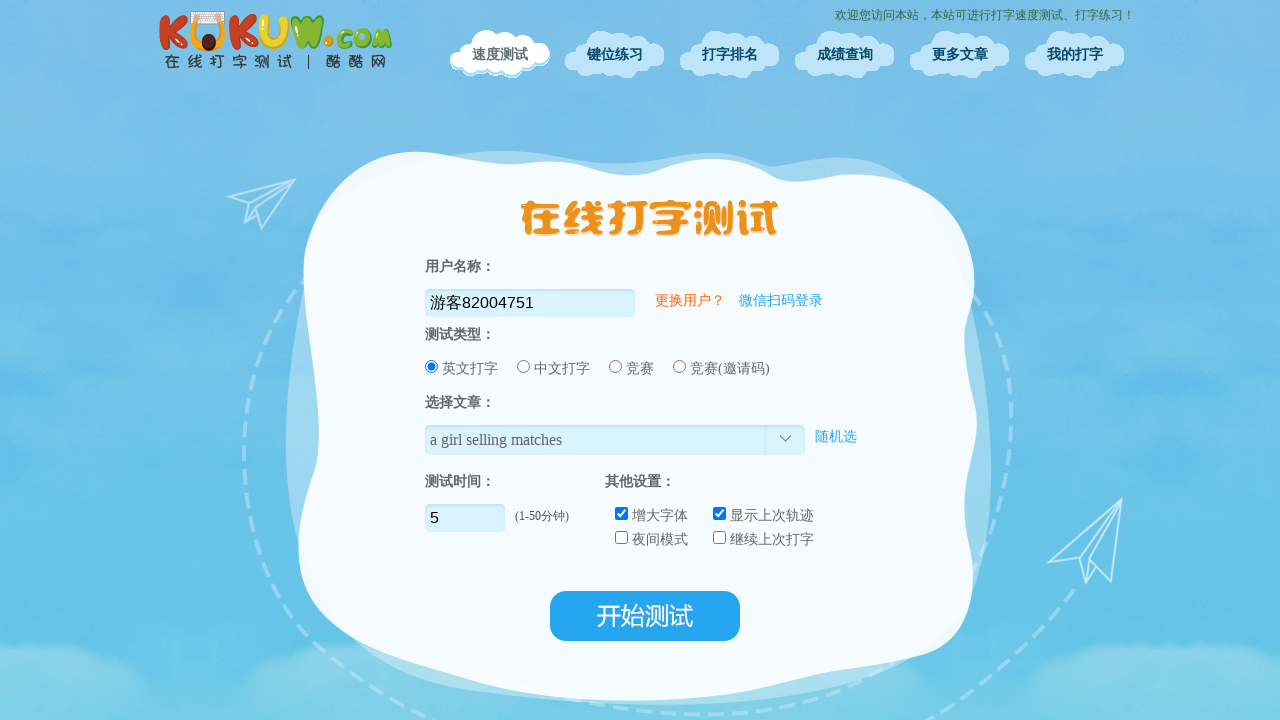

Typed beginning portion of text: '学习打'
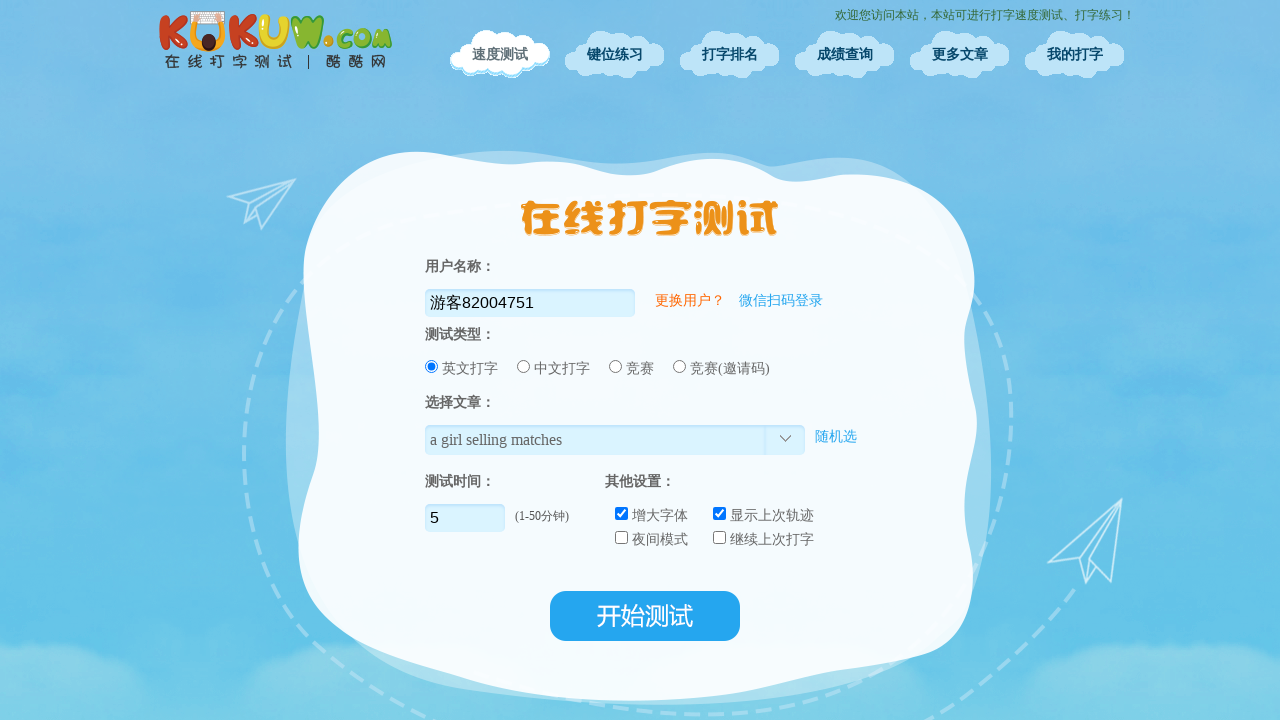

Waited 2 seconds after typing beginning portion
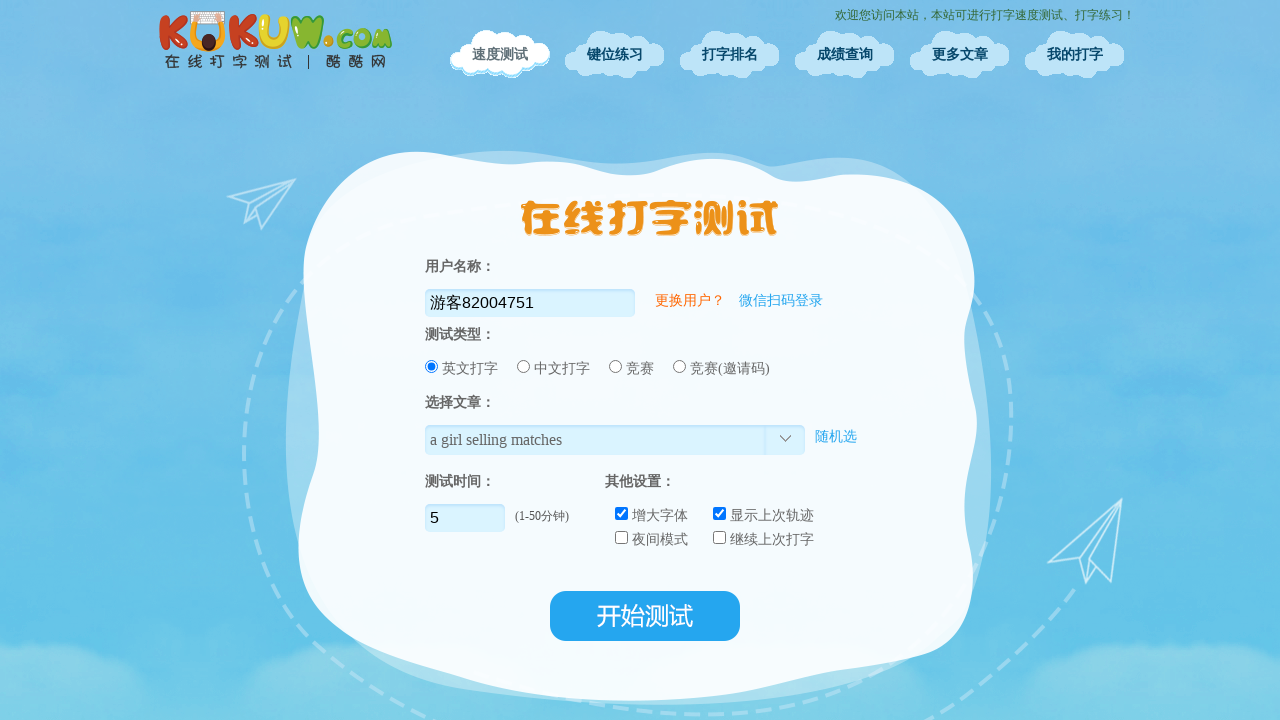

Pressed Backspace (correction 1/3)
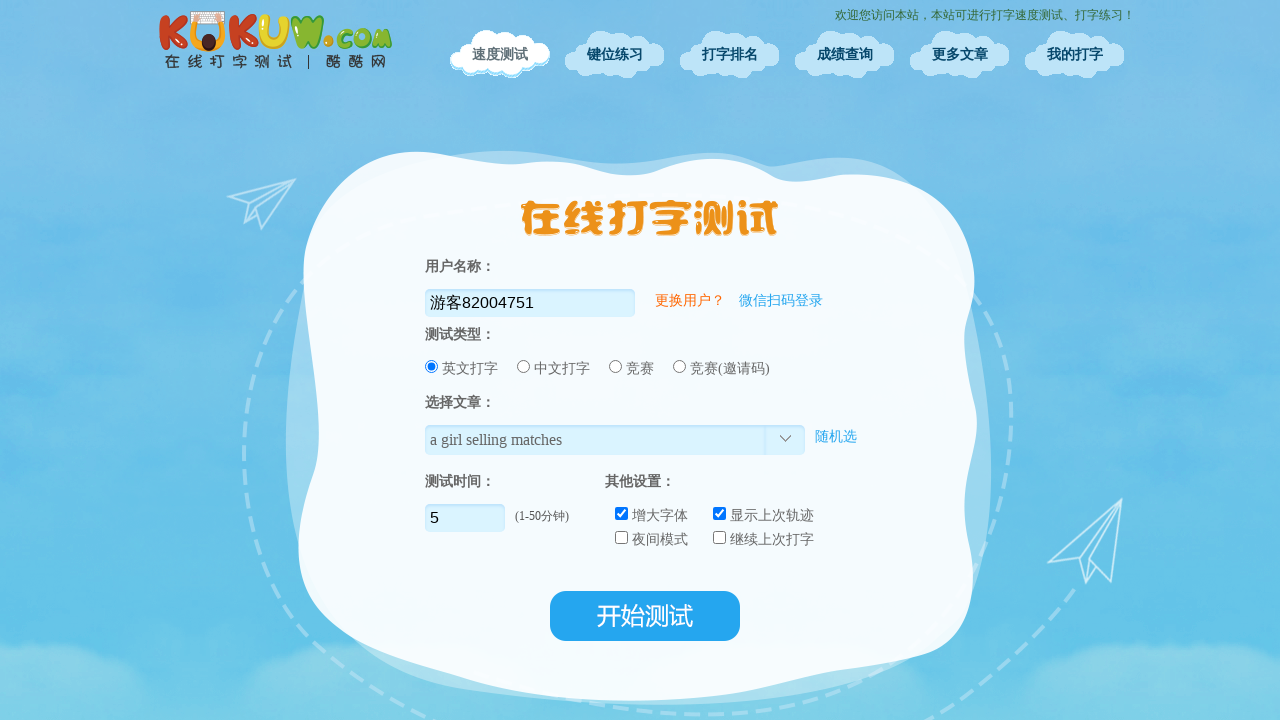

Pressed Backspace (correction 2/3)
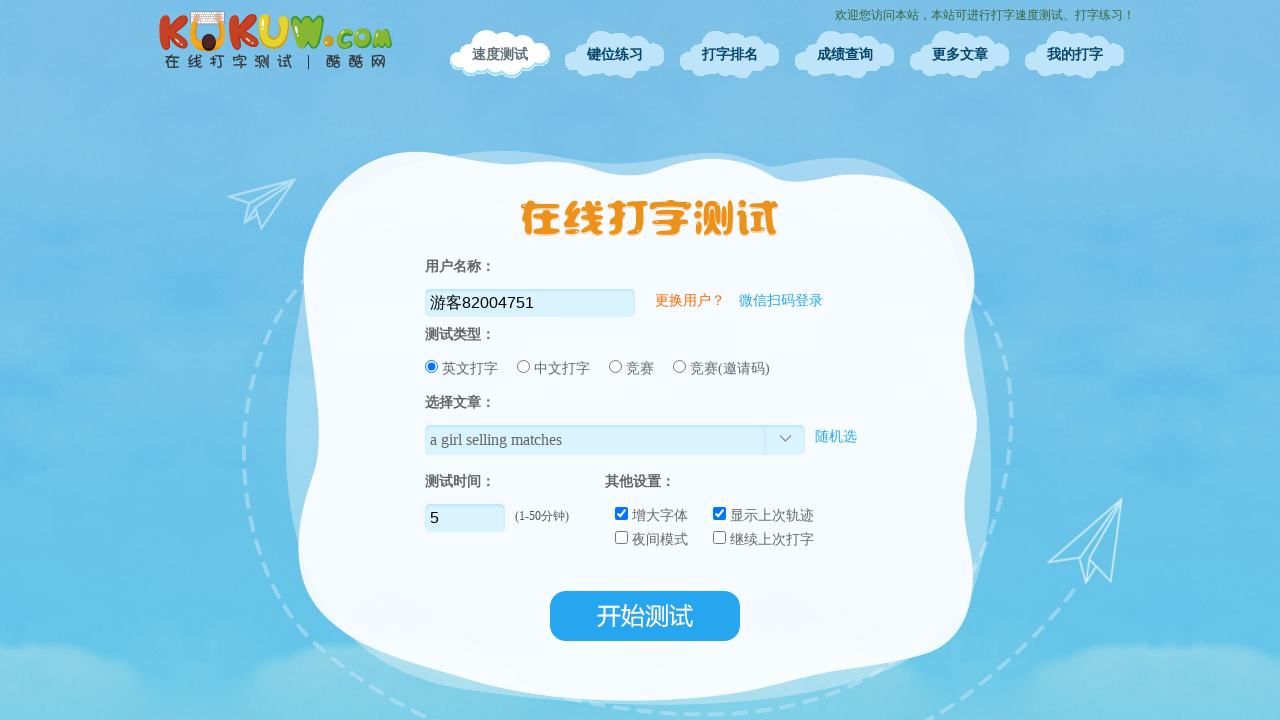

Pressed Backspace (correction 3/3)
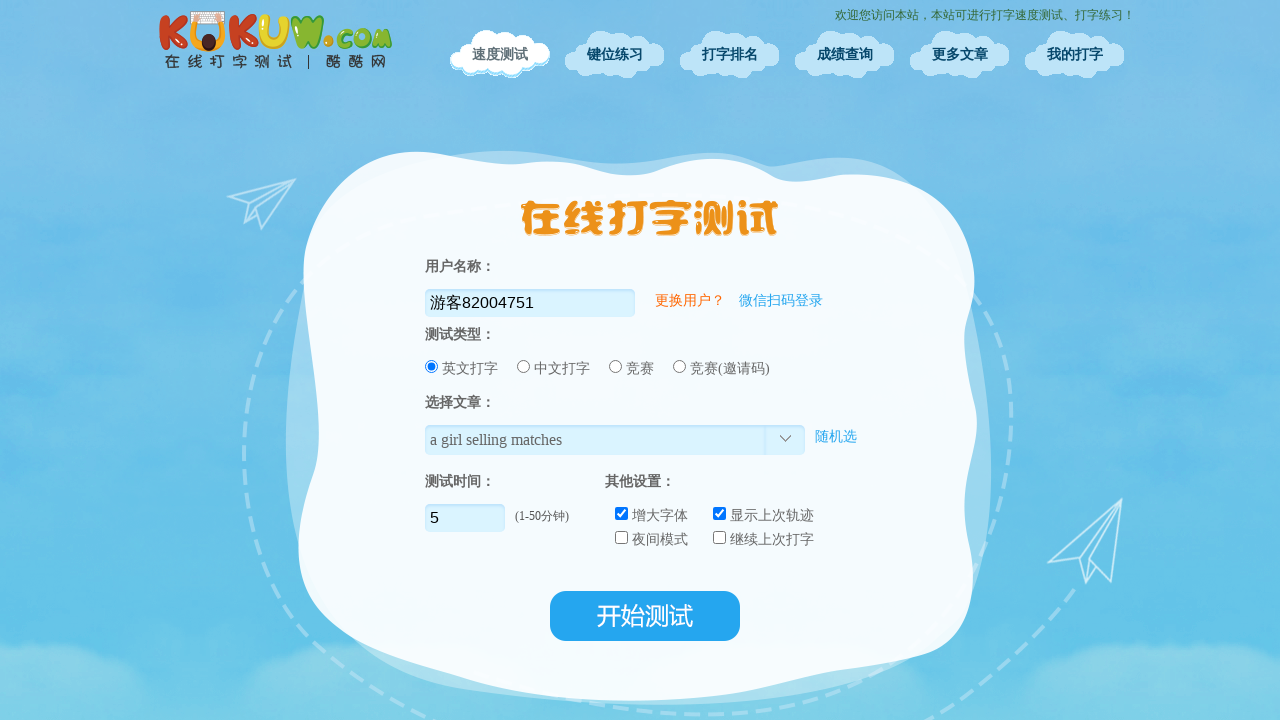

Waited 2 seconds after backspace corrections
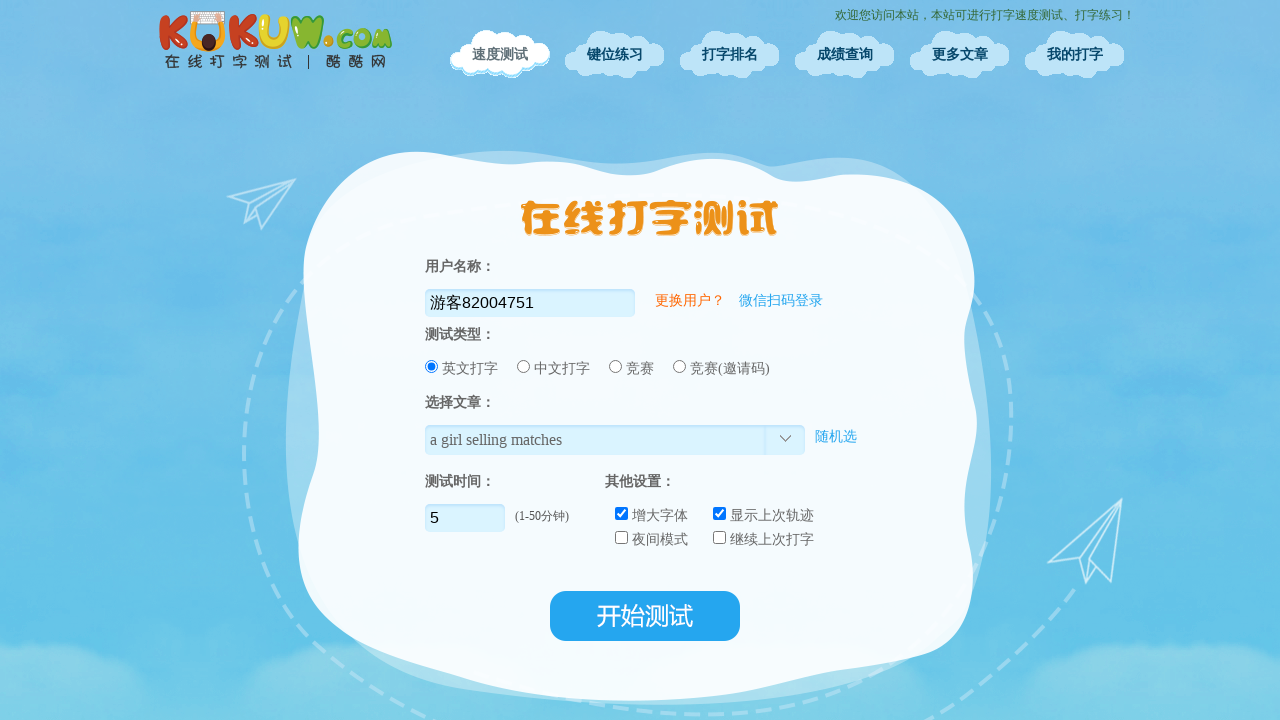

Typed ending portion of text: '习打字练习' to complete '学习打字练习'
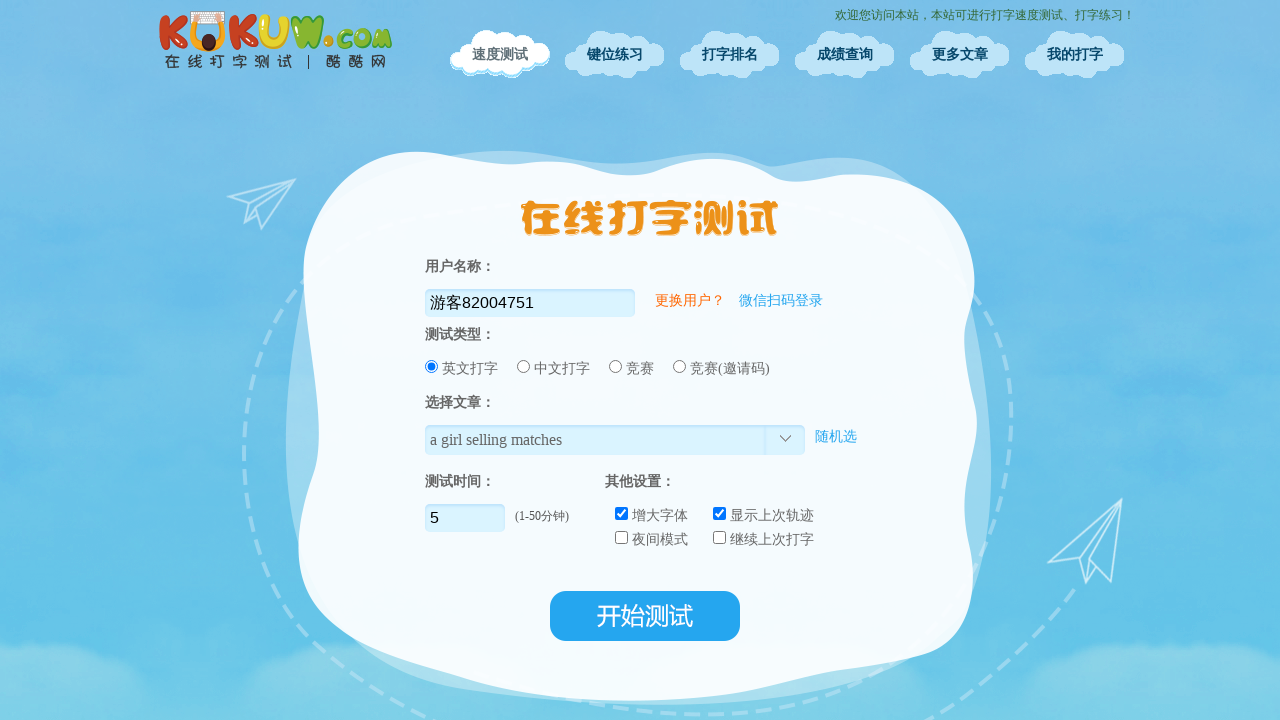

Waited 1 second after completing text input
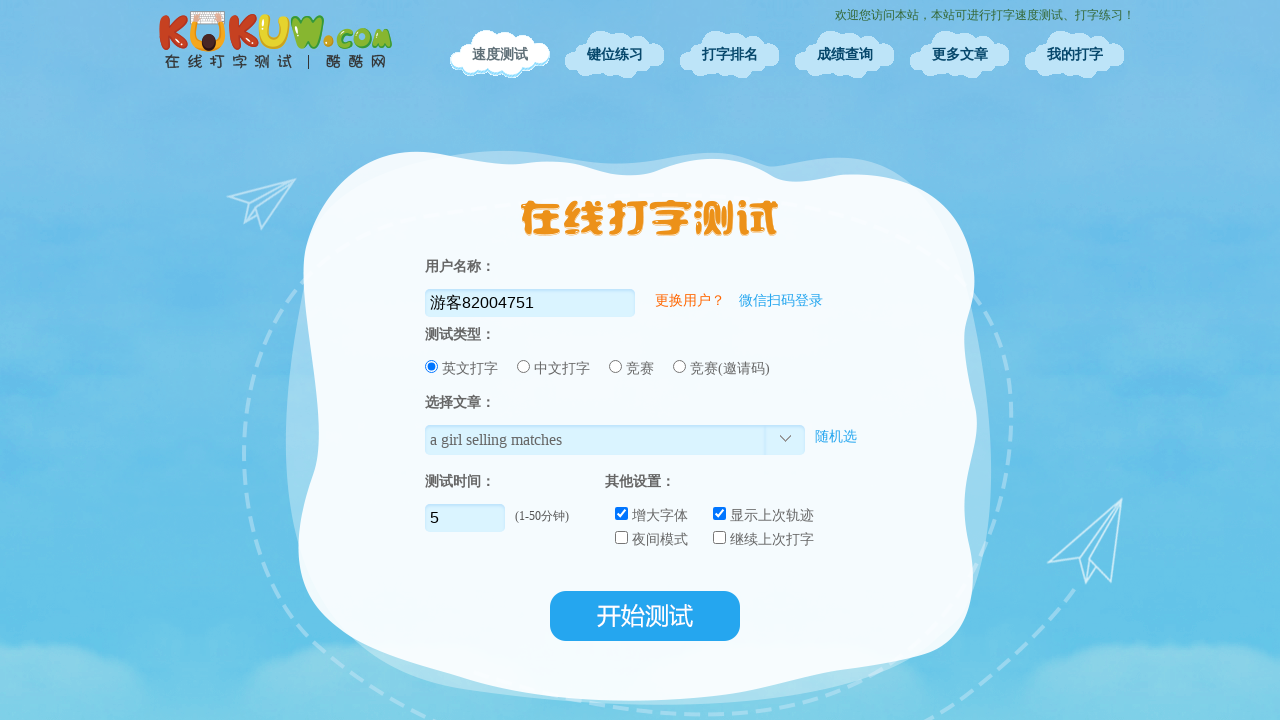

Typed beginning portion of text: '键盘输'
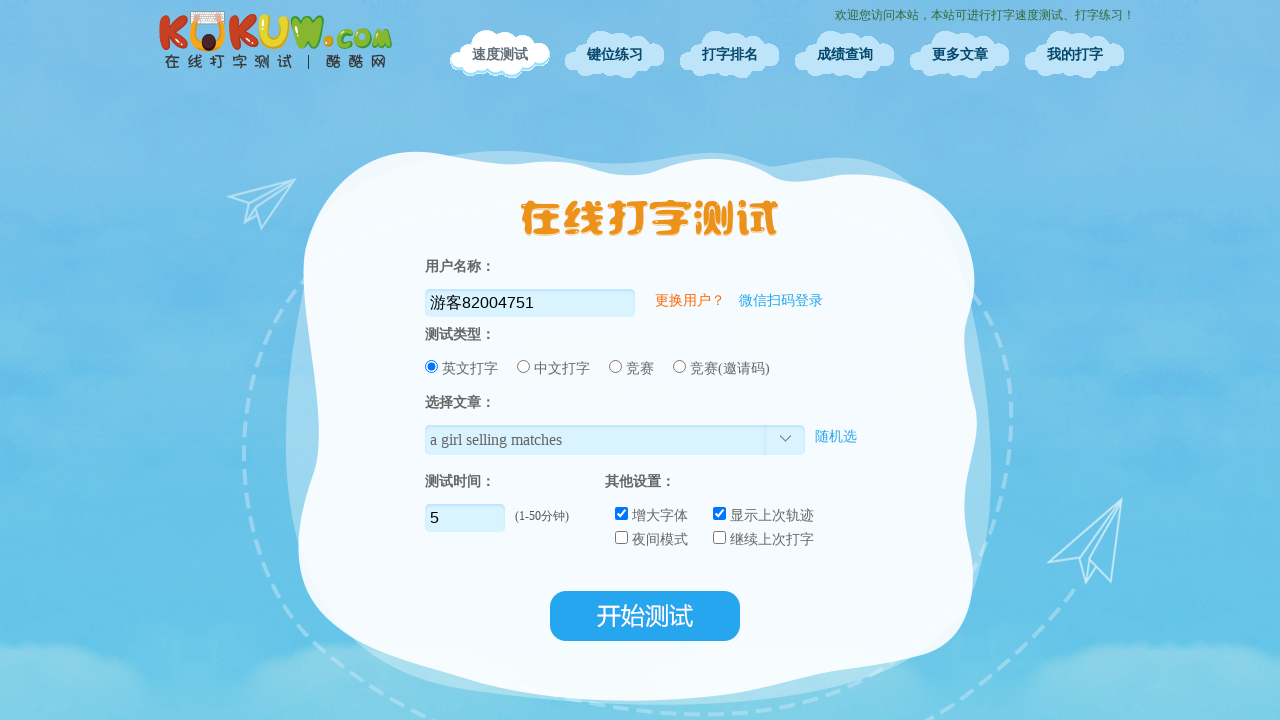

Waited 2 seconds after typing beginning portion
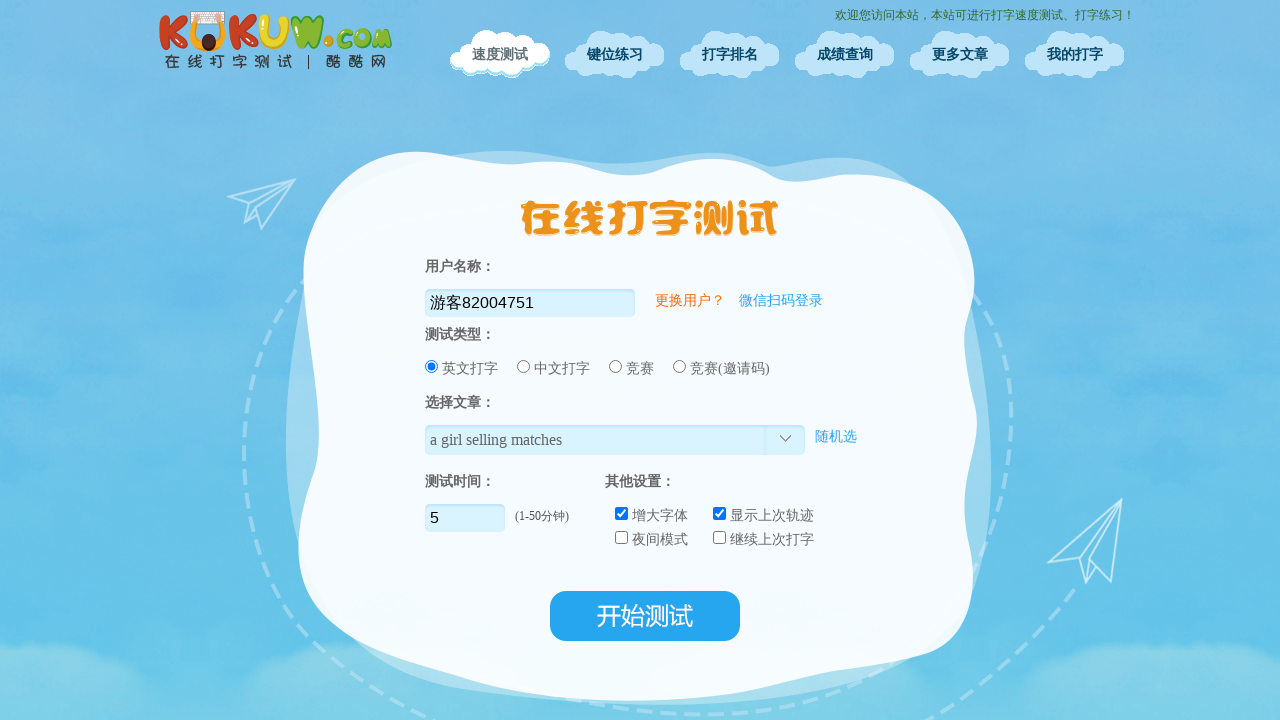

Pressed Backspace (correction 1/3)
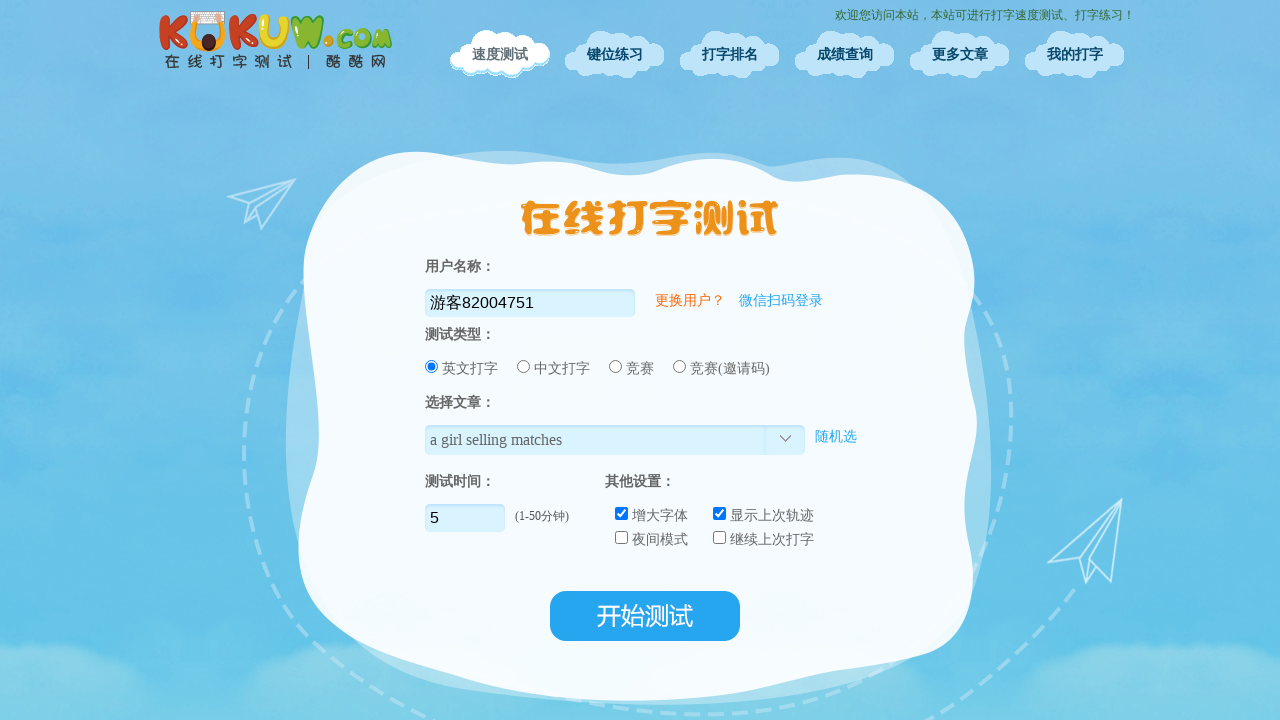

Pressed Backspace (correction 2/3)
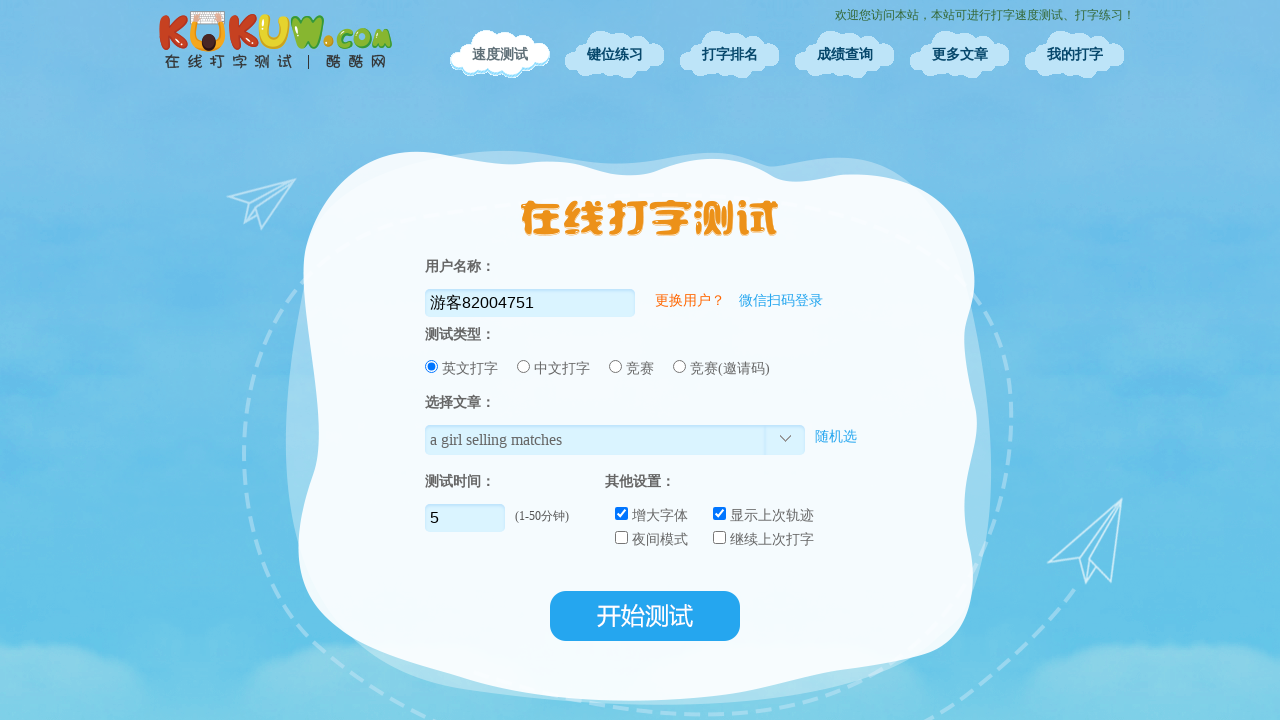

Pressed Backspace (correction 3/3)
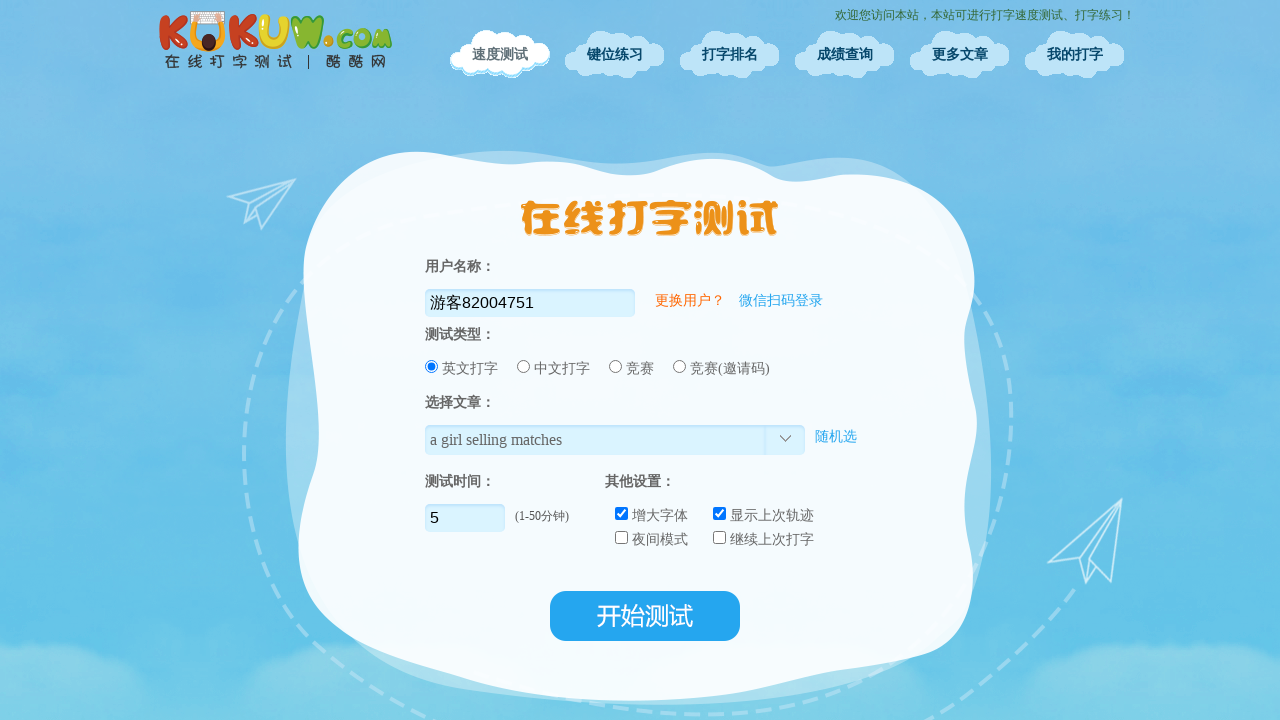

Waited 2 seconds after backspace corrections
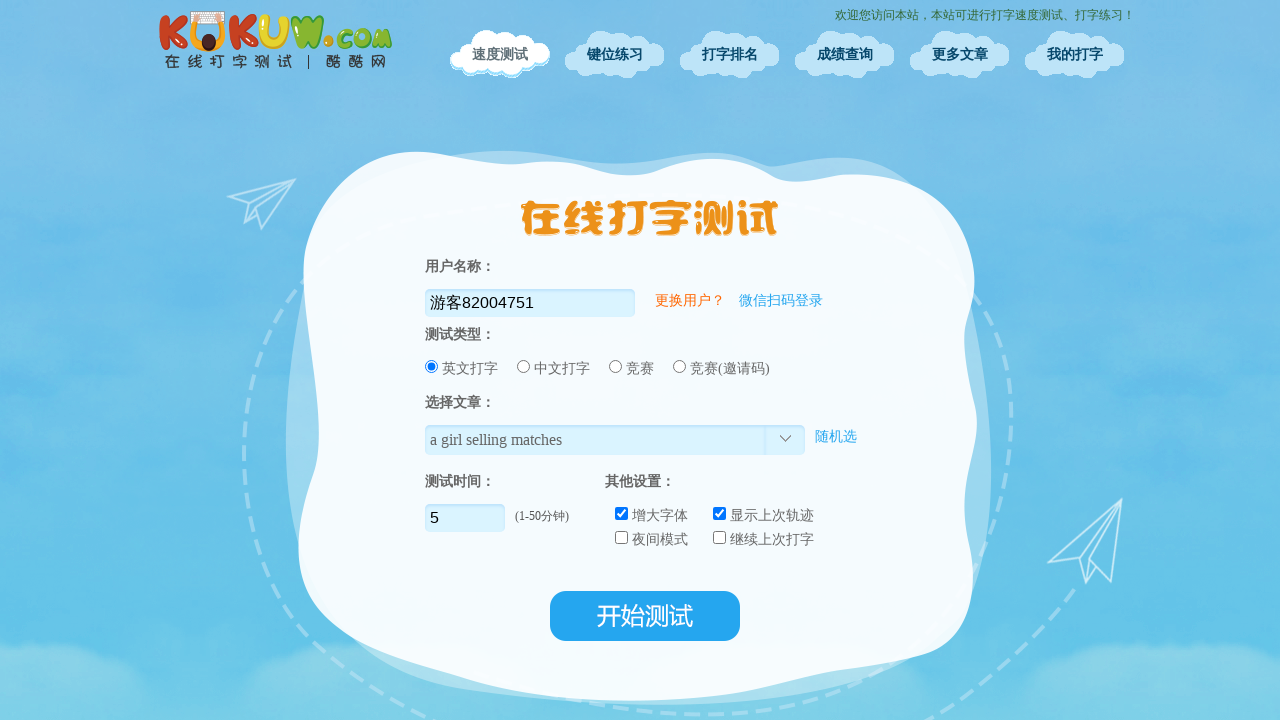

Typed ending portion of text: '盘输入测试' to complete '键盘输入测试'
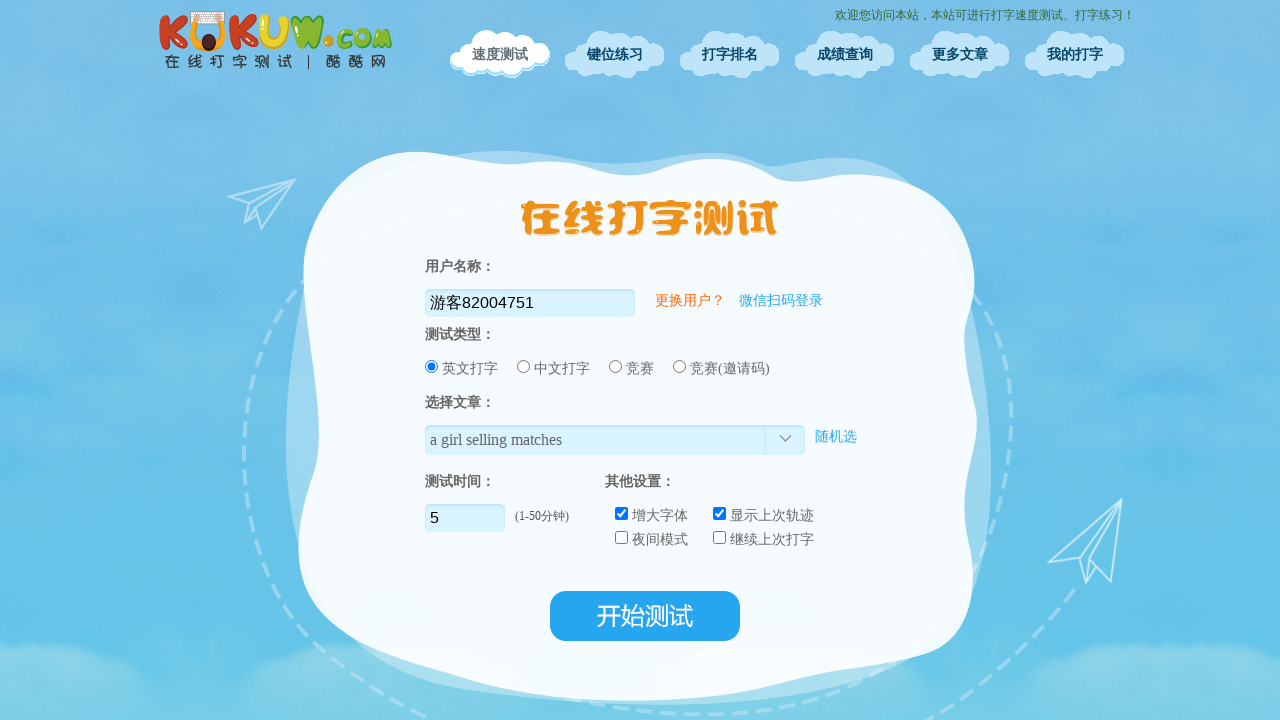

Waited 1 second after completing text input
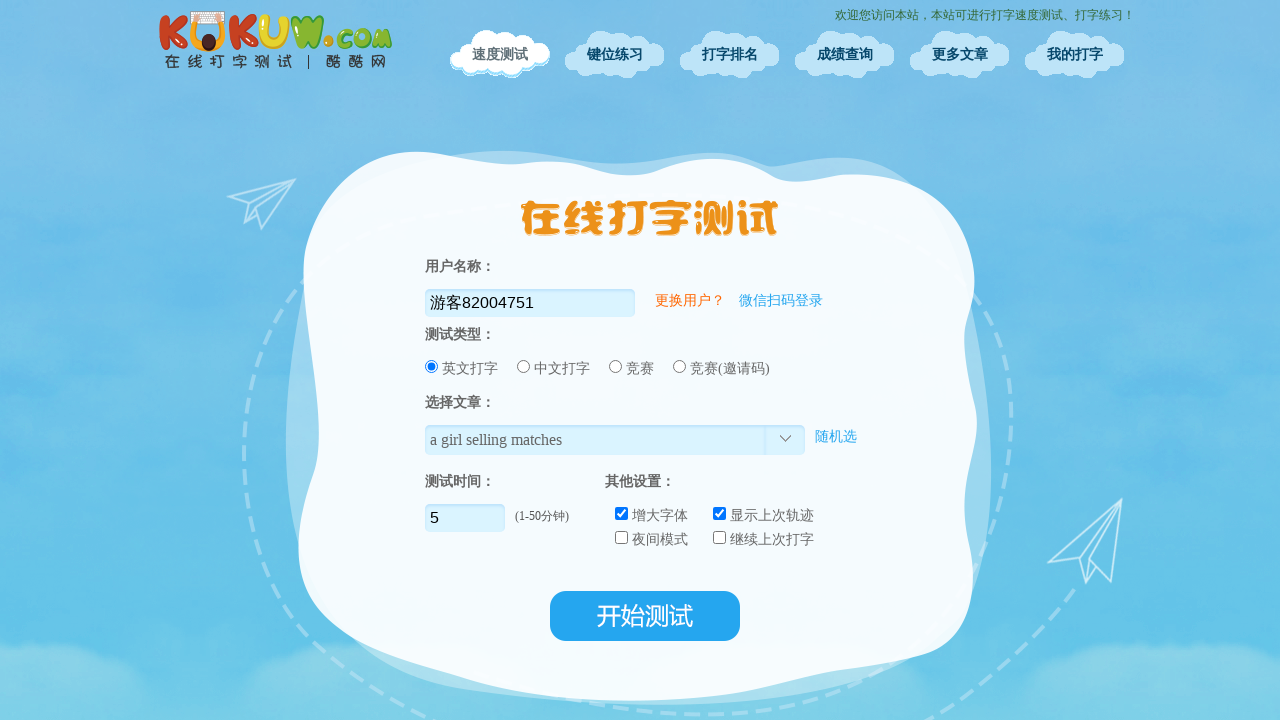

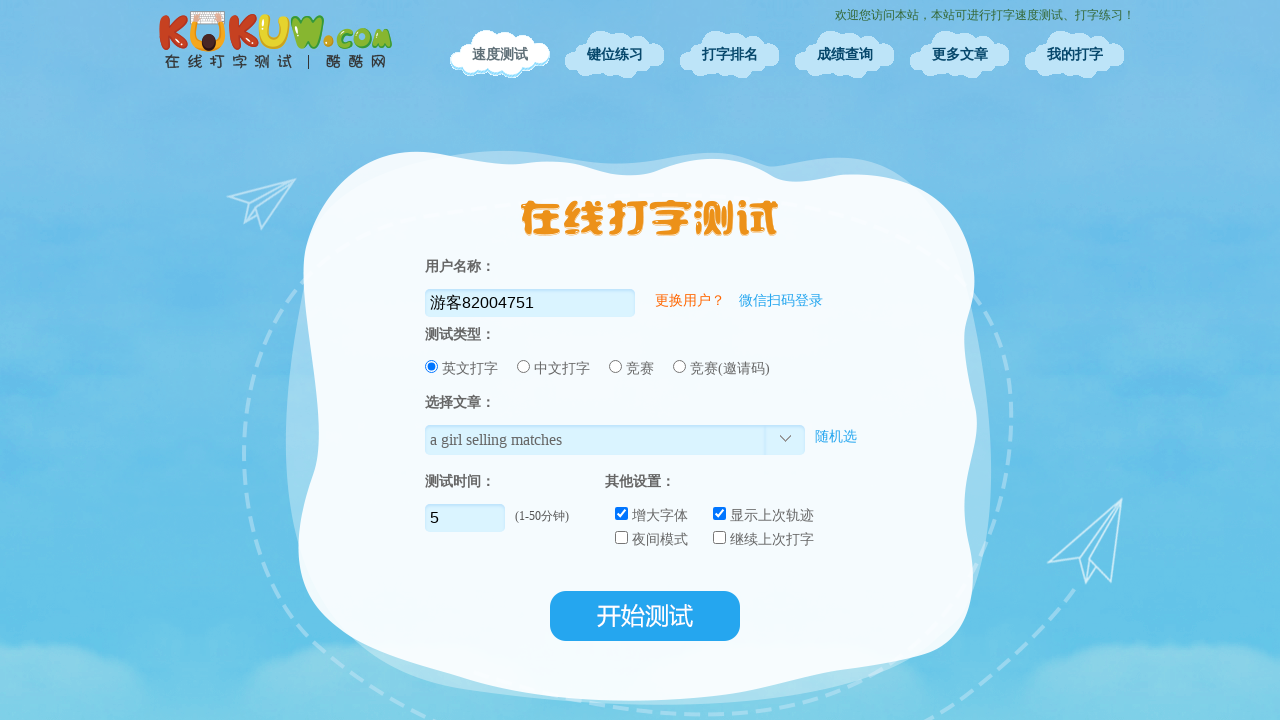